Tests form interaction by selecting a year from a dropdown menu in the birthday section

Starting URL: https://kodilla.com/pl/test/form

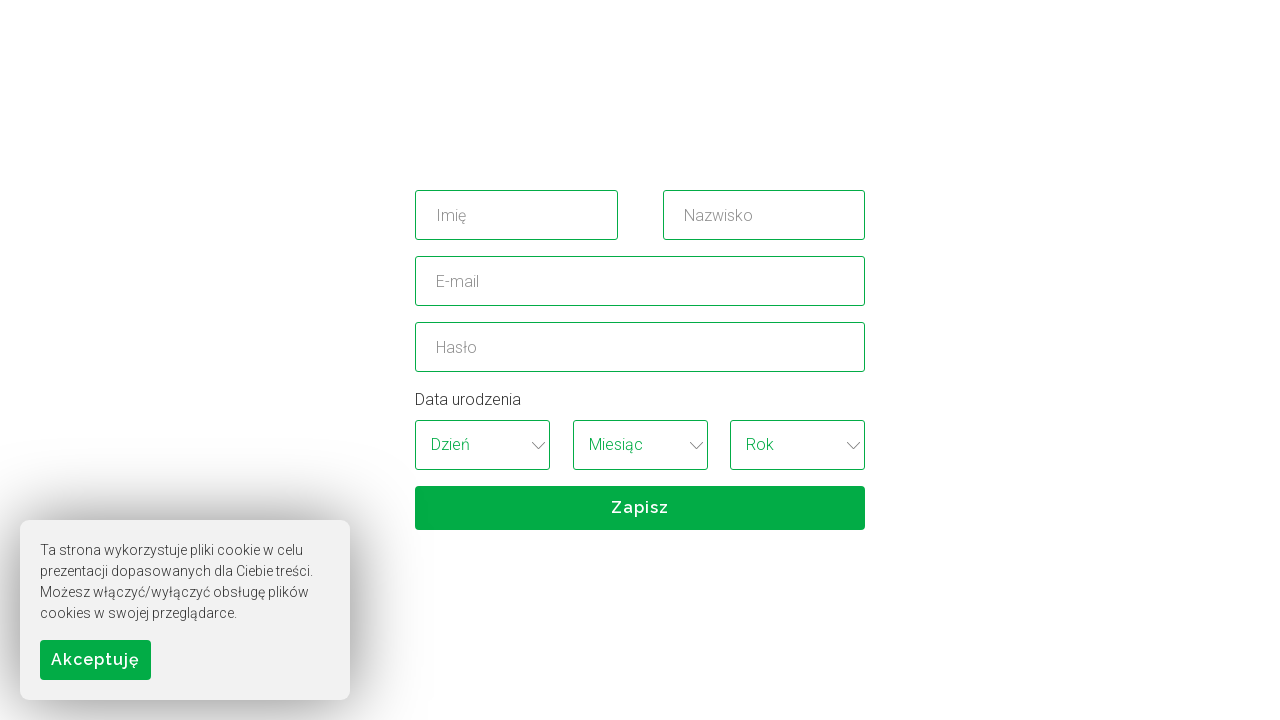

Selected year from birthday dropdown menu (index 5) on xpath=//*[@id='birthday_wrapper']/select[3]
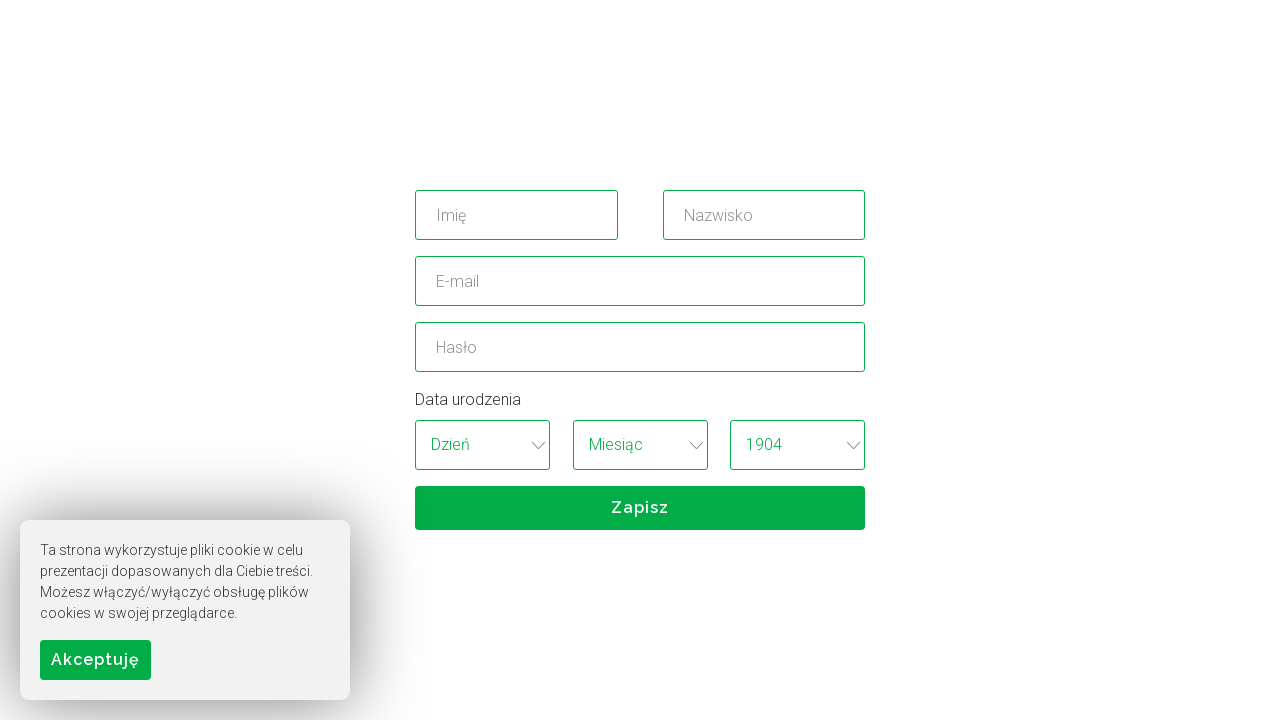

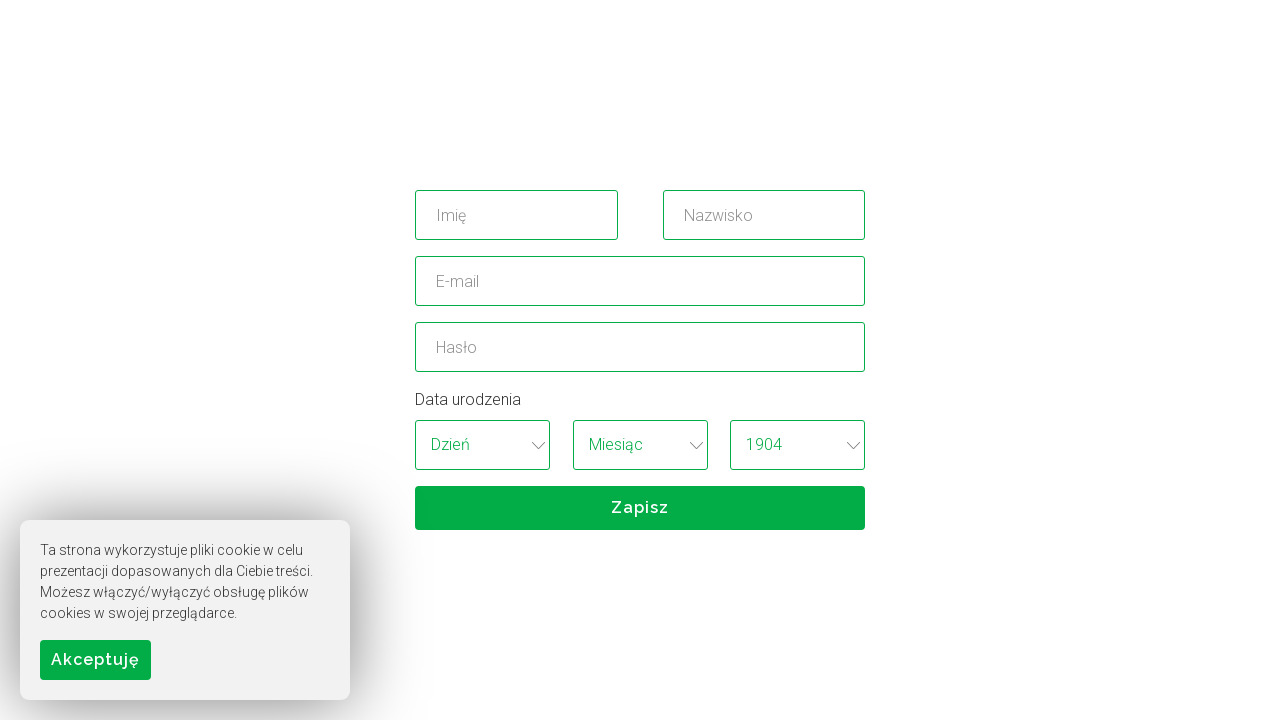